Navigates to GitHub homepage and retrieves the page title

Starting URL: https://github.com/

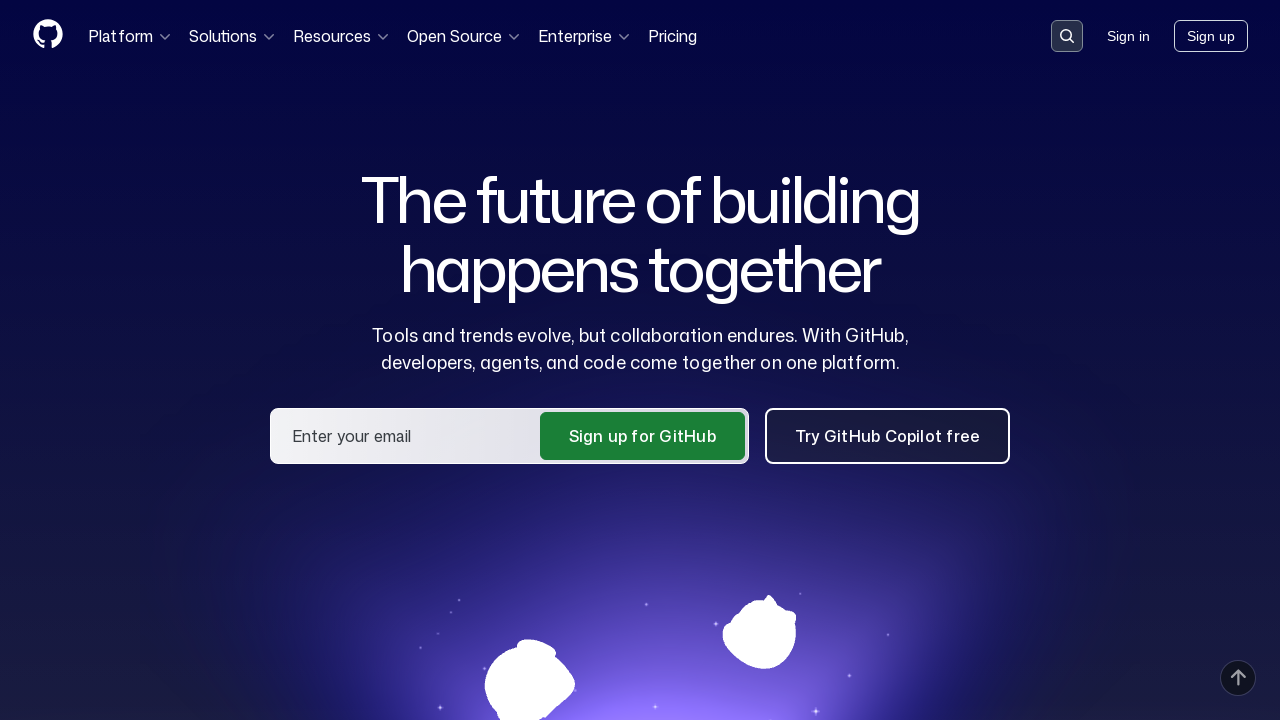

Navigated to GitHub homepage
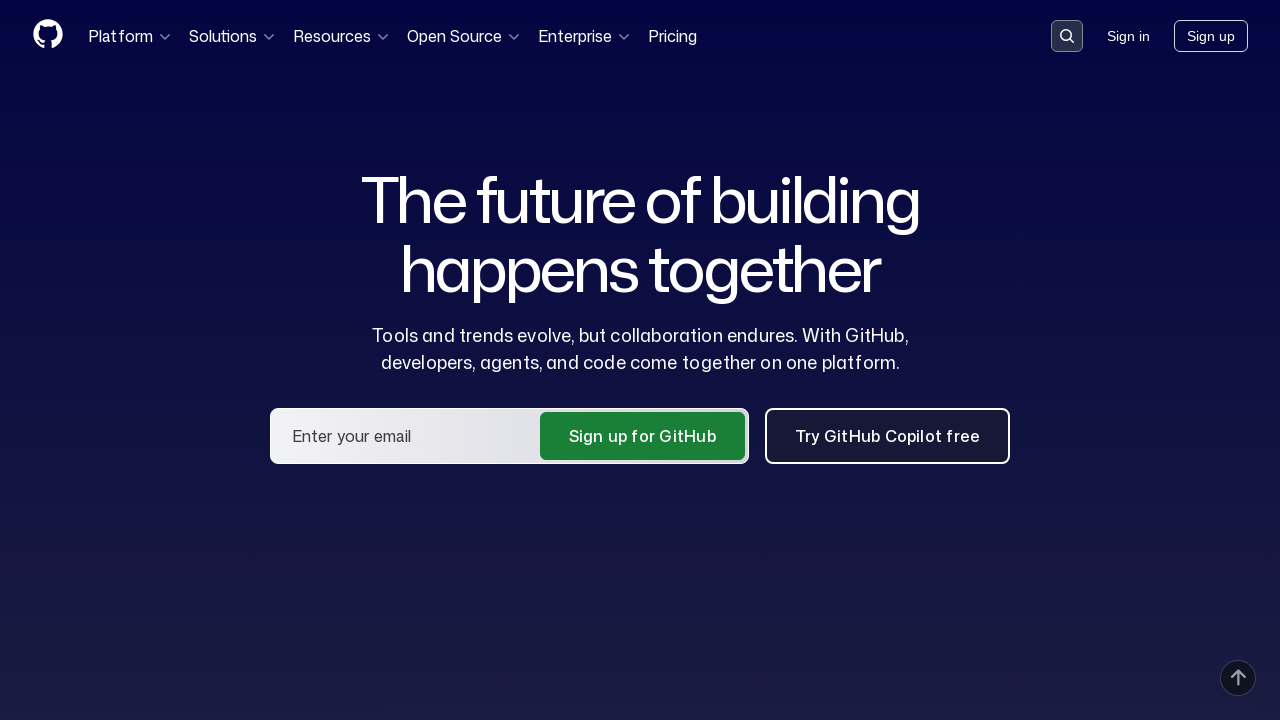

Retrieved page title: GitHub · Change is constant. GitHub keeps you ahead. · GitHub
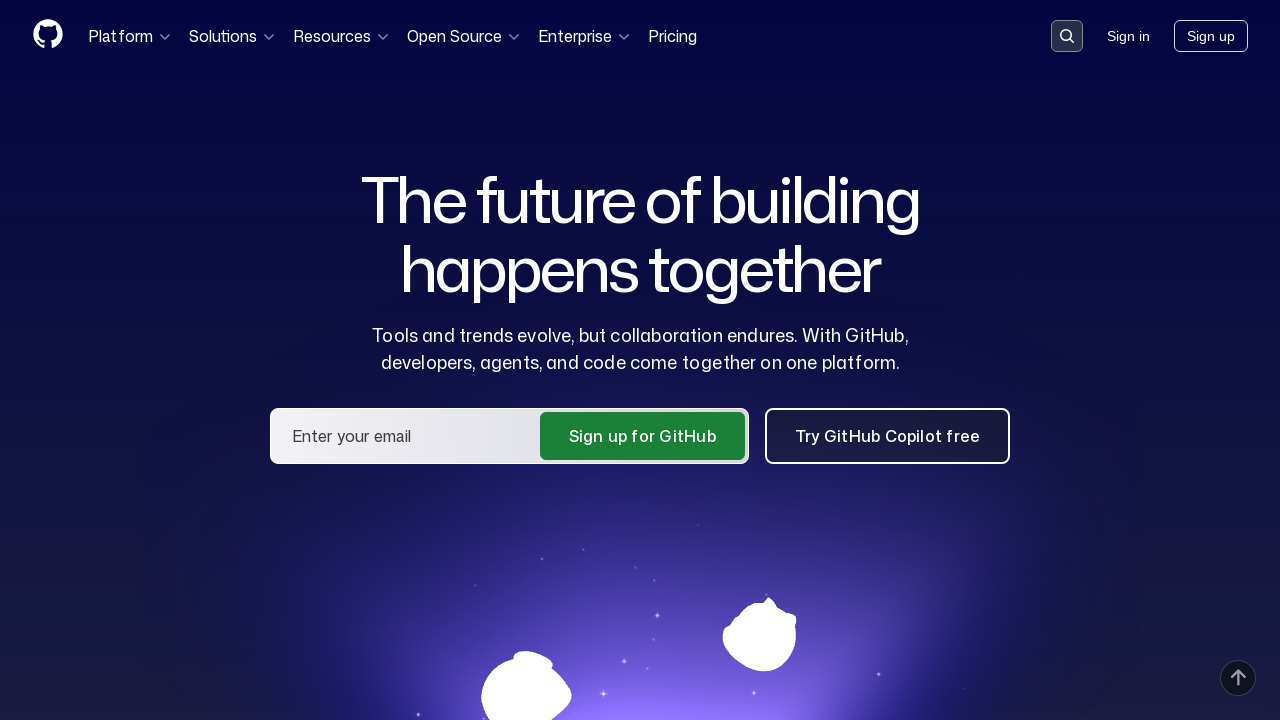

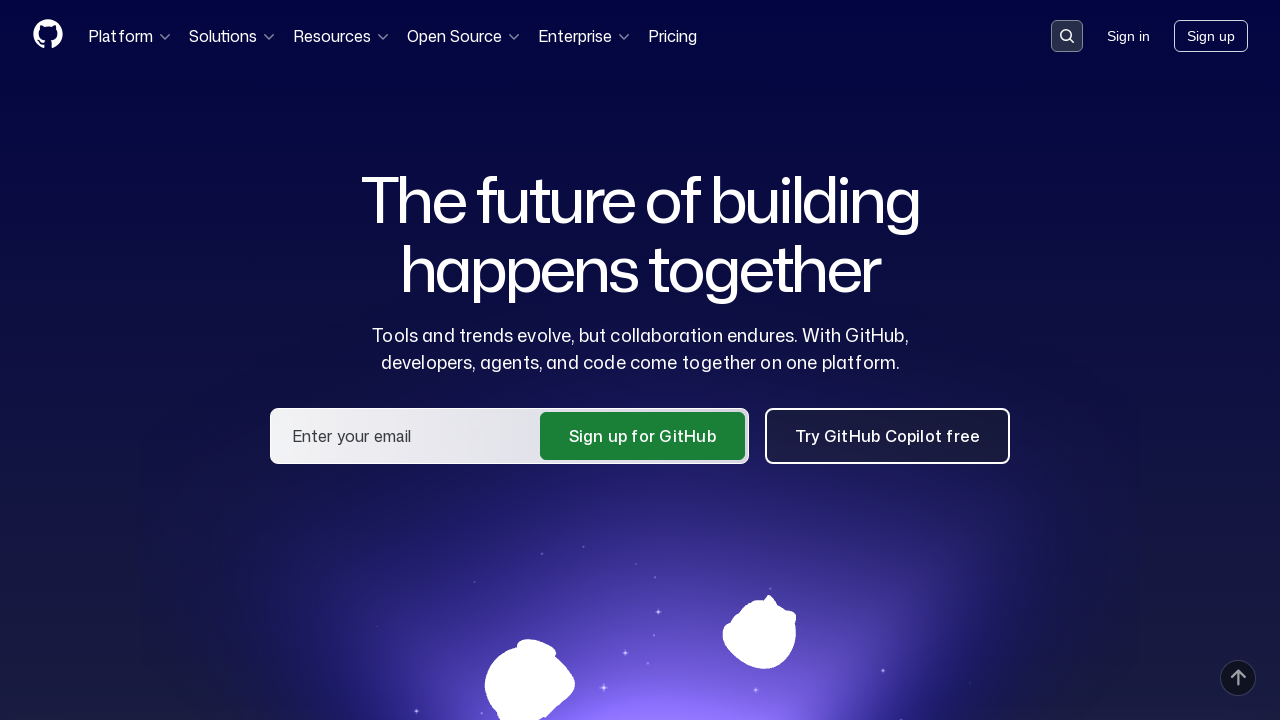